Tests browser navigation by navigating between multiple pages on leafground.com, demonstrating the navigate().to() functionality.

Starting URL: https://www.leafground.com/alert.xhtml

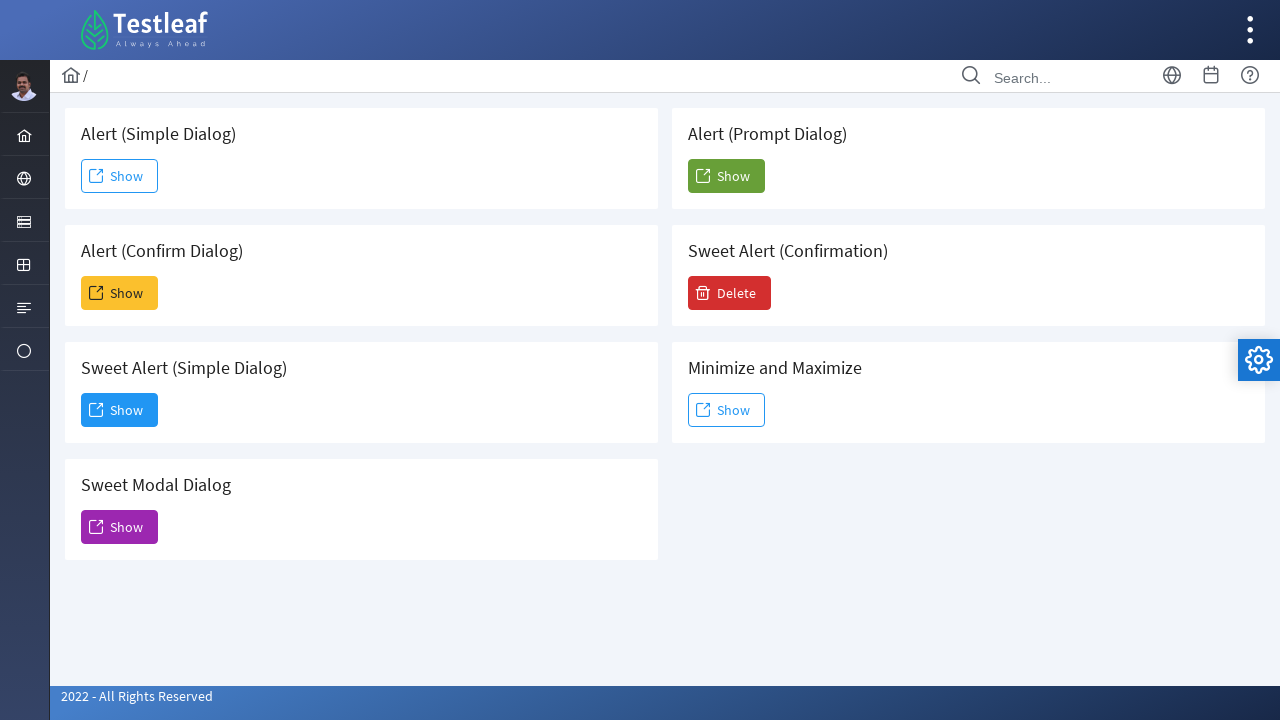

Navigated to alert page at https://www.leafground.com/alert.xhtml
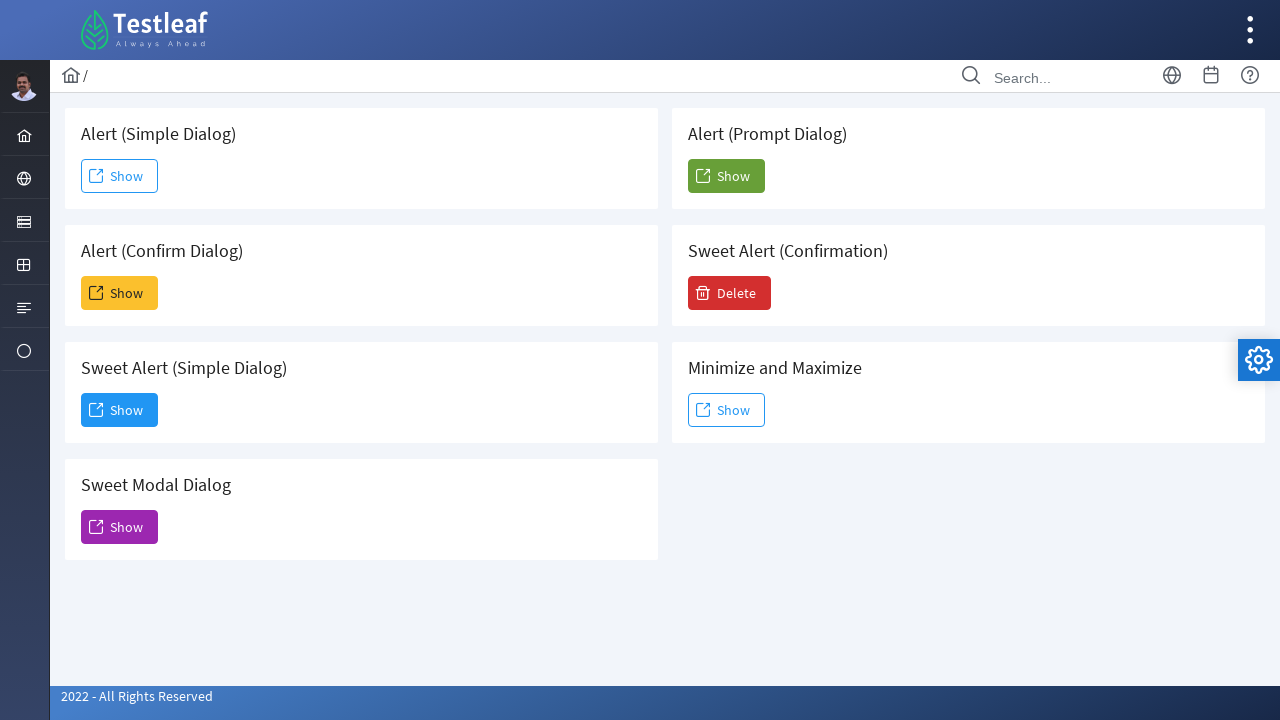

Navigated to input page at https://www.leafground.com/input.xhtml
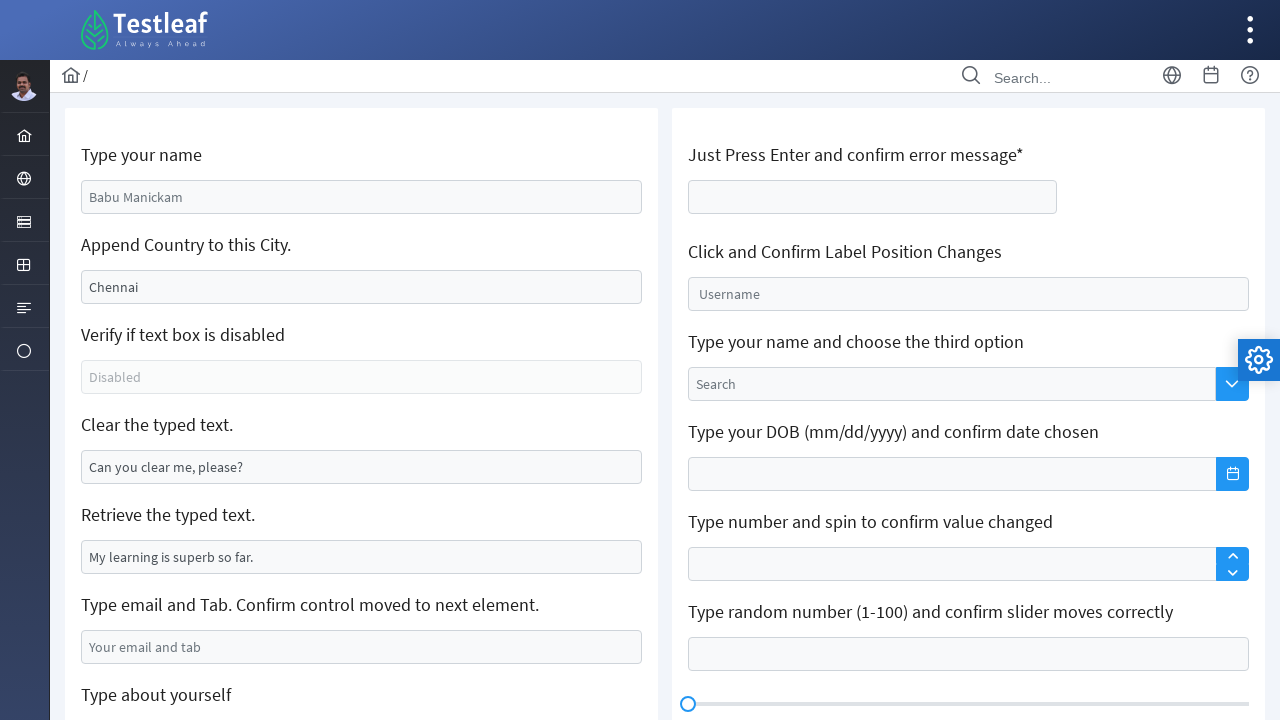

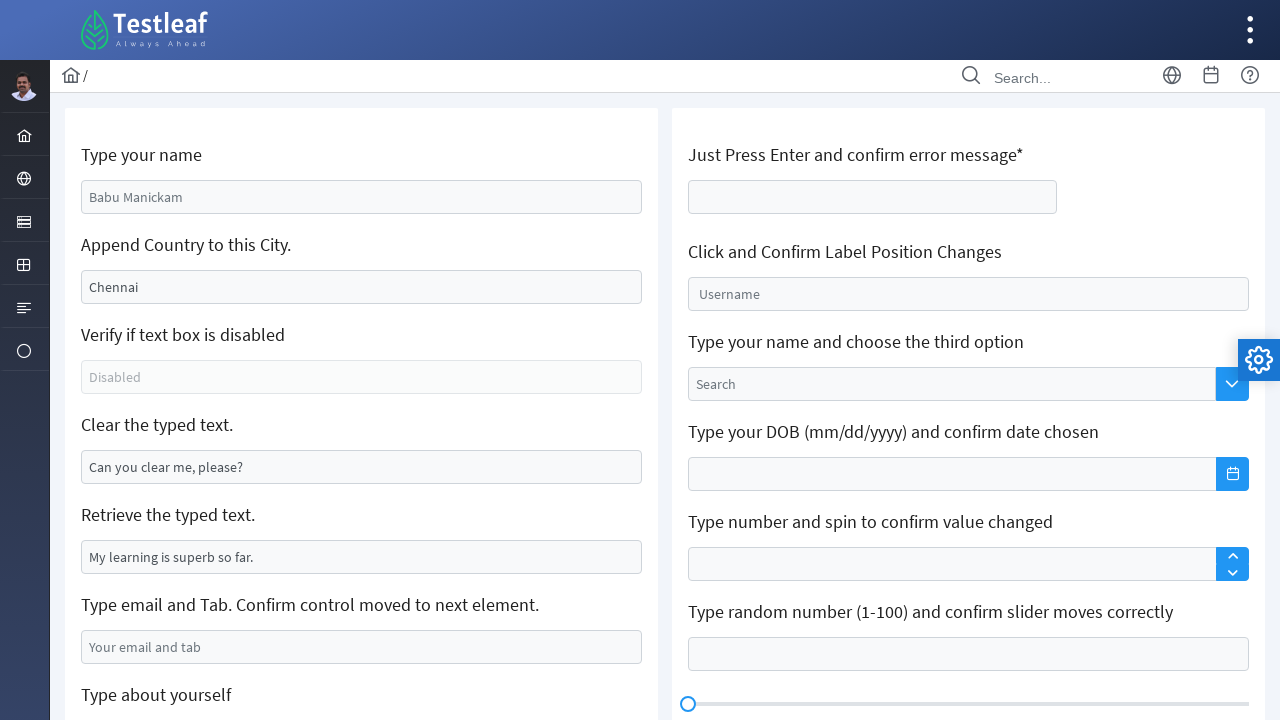